Tests infinite scroll functionality by scrolling down the page multiple times and verifying that new quote content loads dynamically.

Starting URL: https://quotes.toscrape.com/scroll

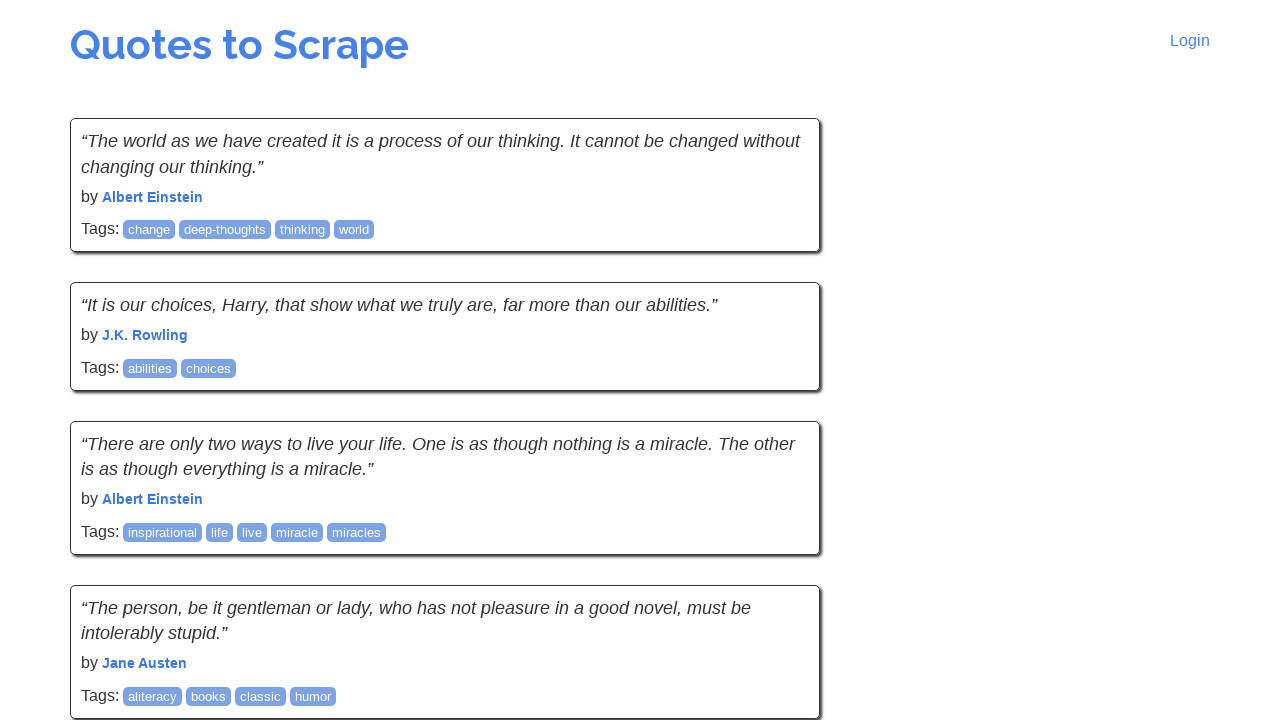

Waited for initial quotes to load
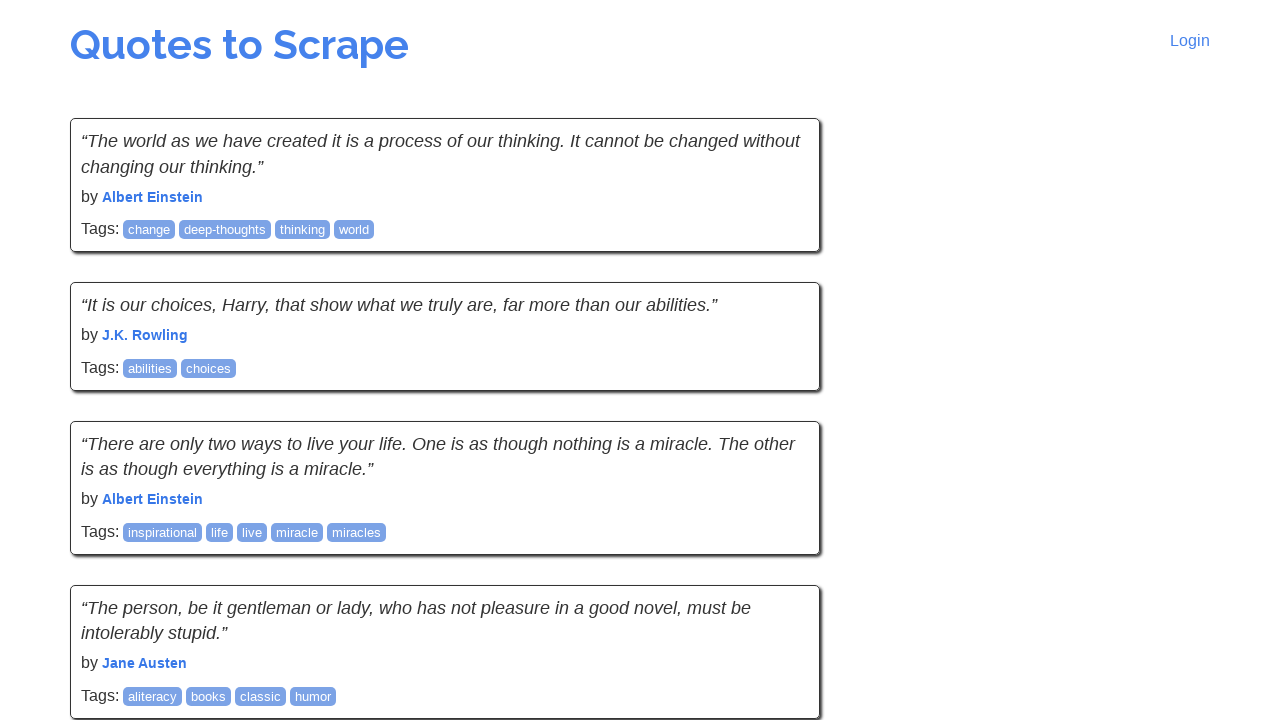

Retrieved initial page scroll height
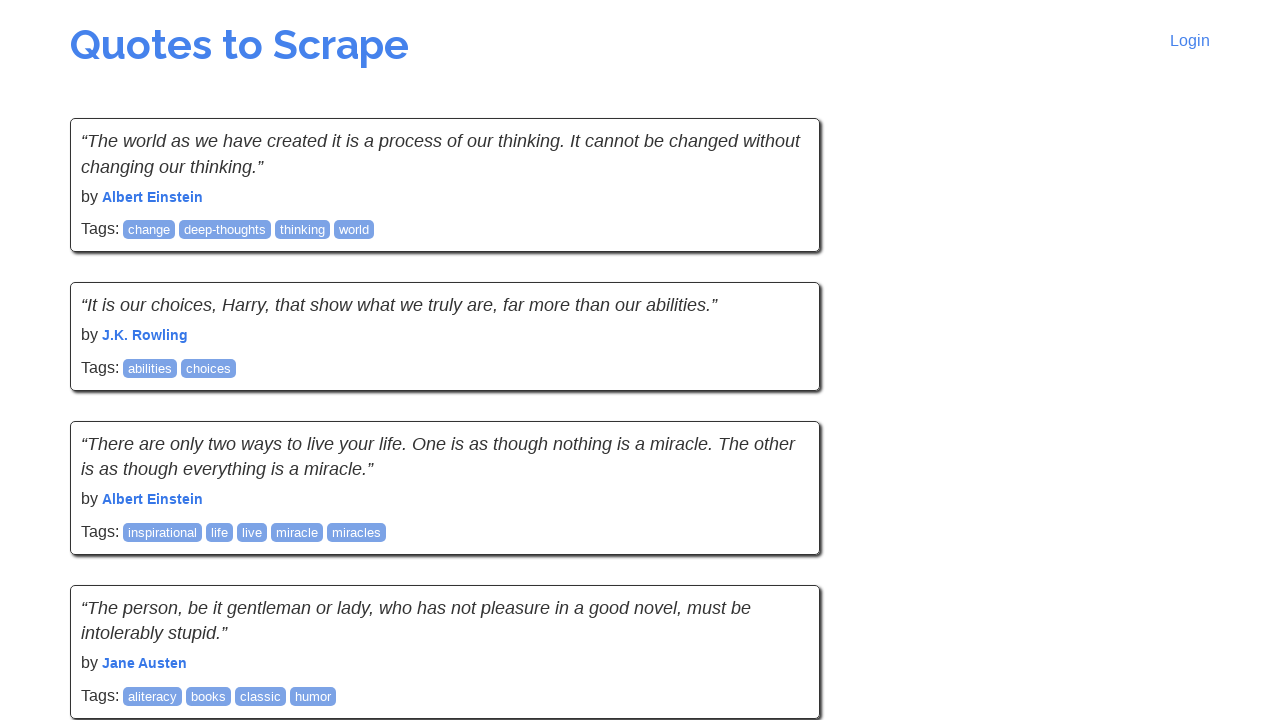

Scrolled to bottom of page (iteration 1)
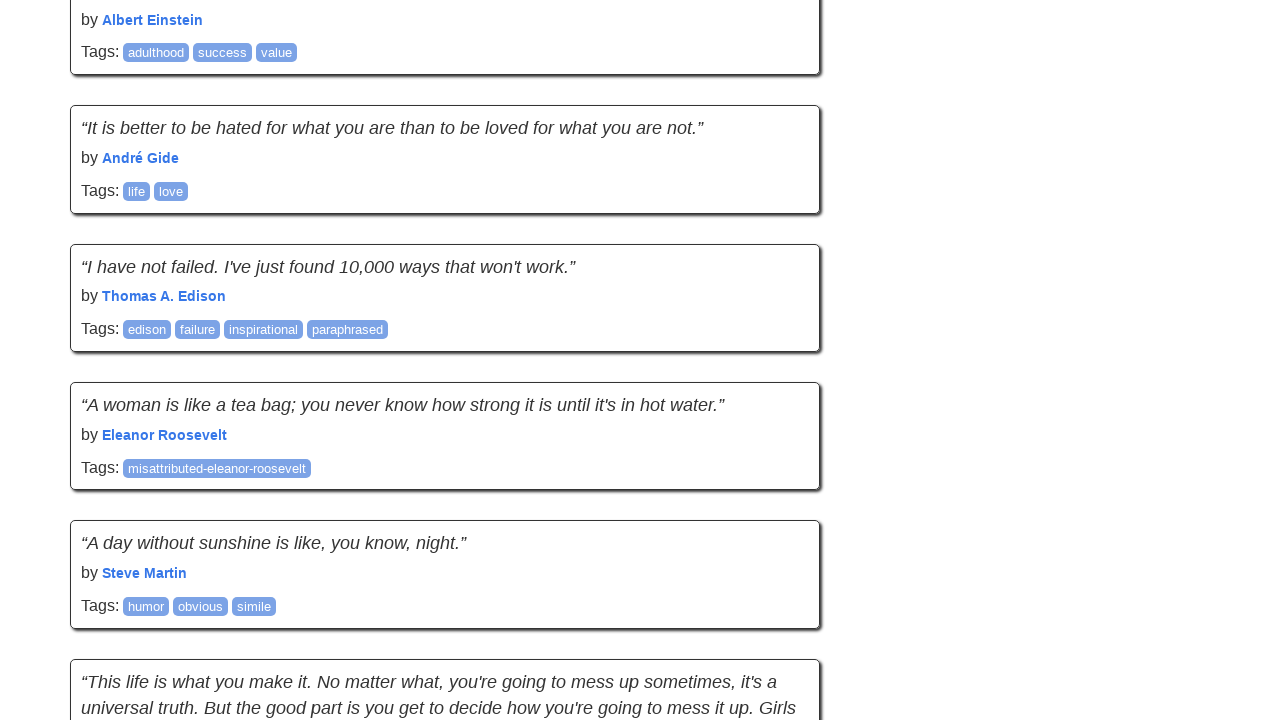

Waited 2 seconds for new content to load
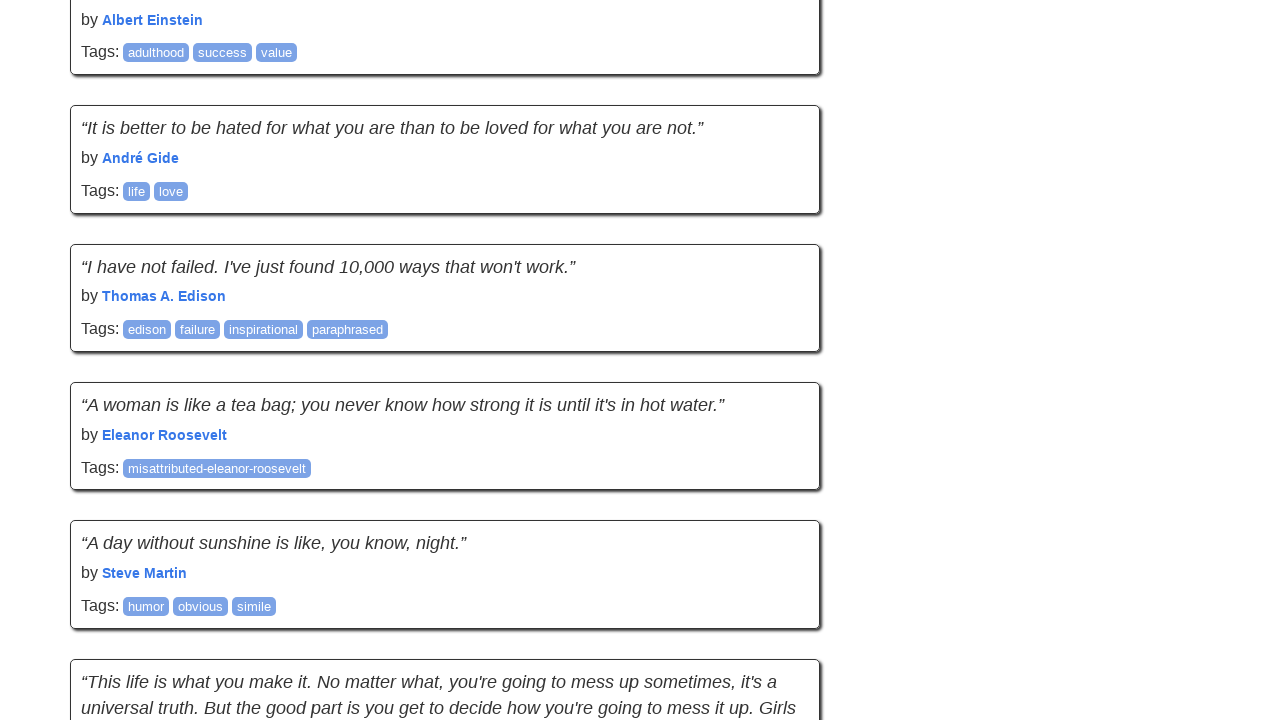

Verified quotes are present after scroll
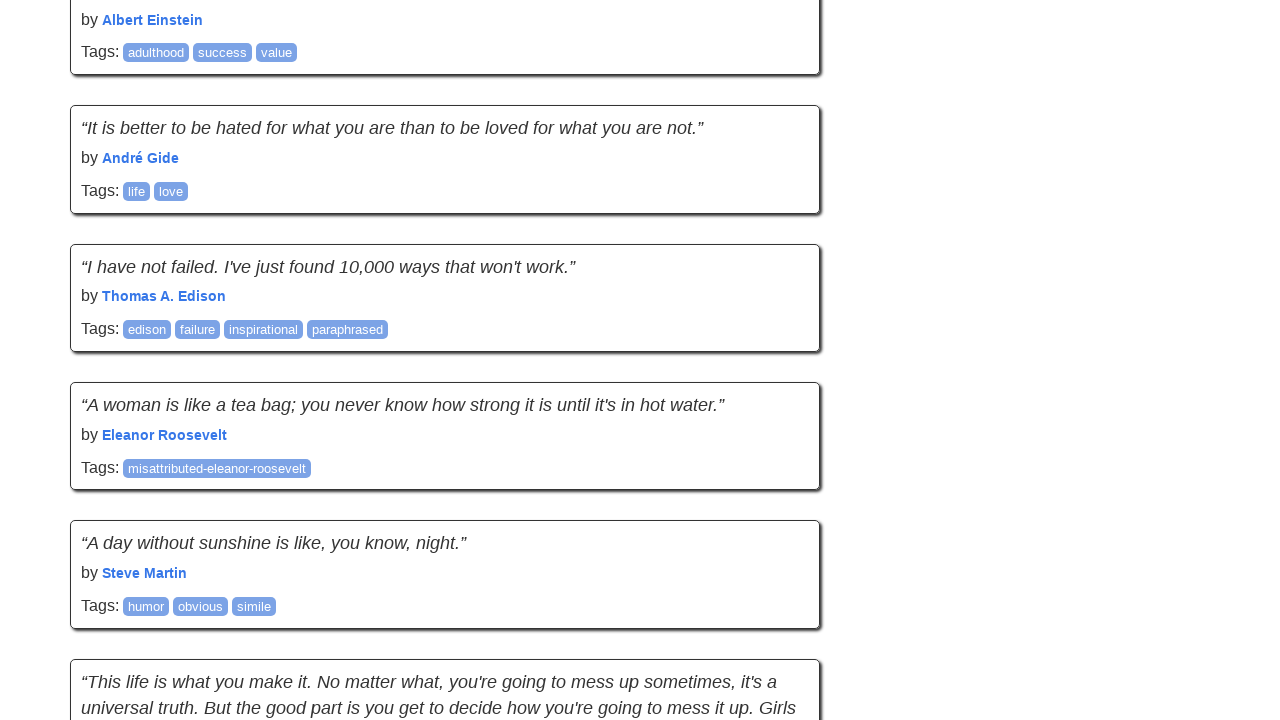

Retrieved new page scroll height after scrolling
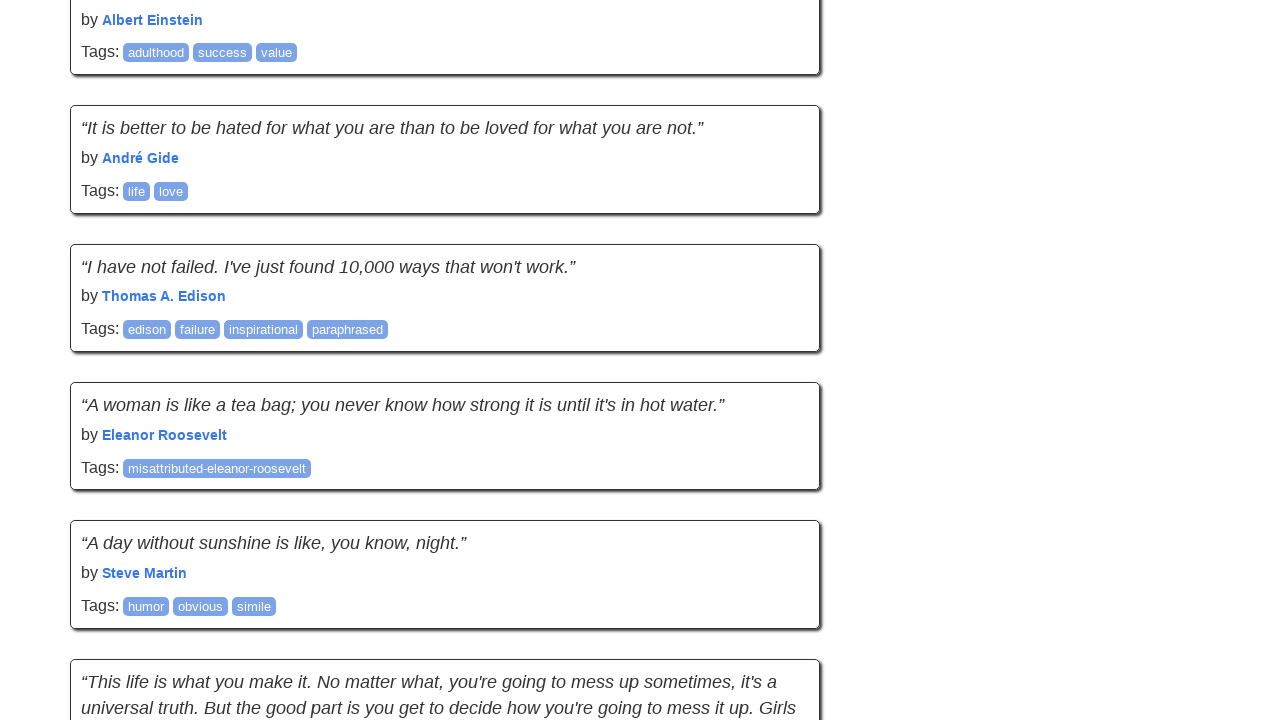

Scrolled to bottom of page (iteration 2)
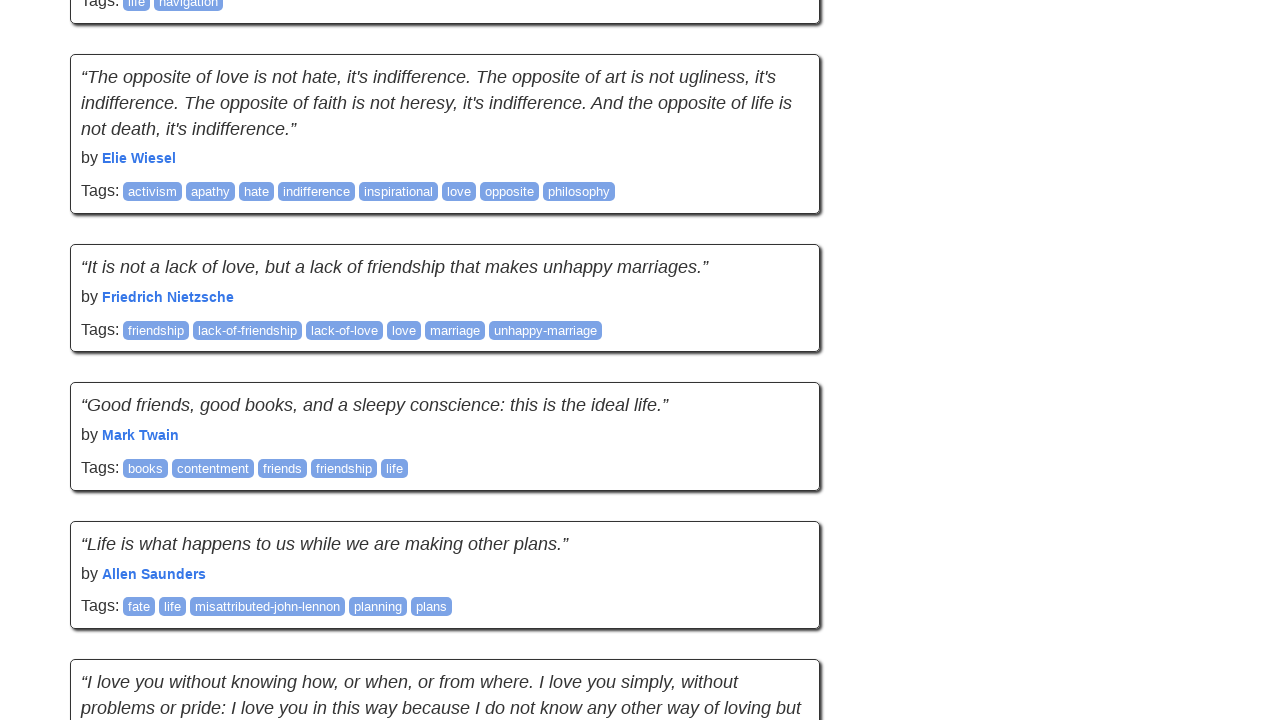

Waited 2 seconds for new content to load
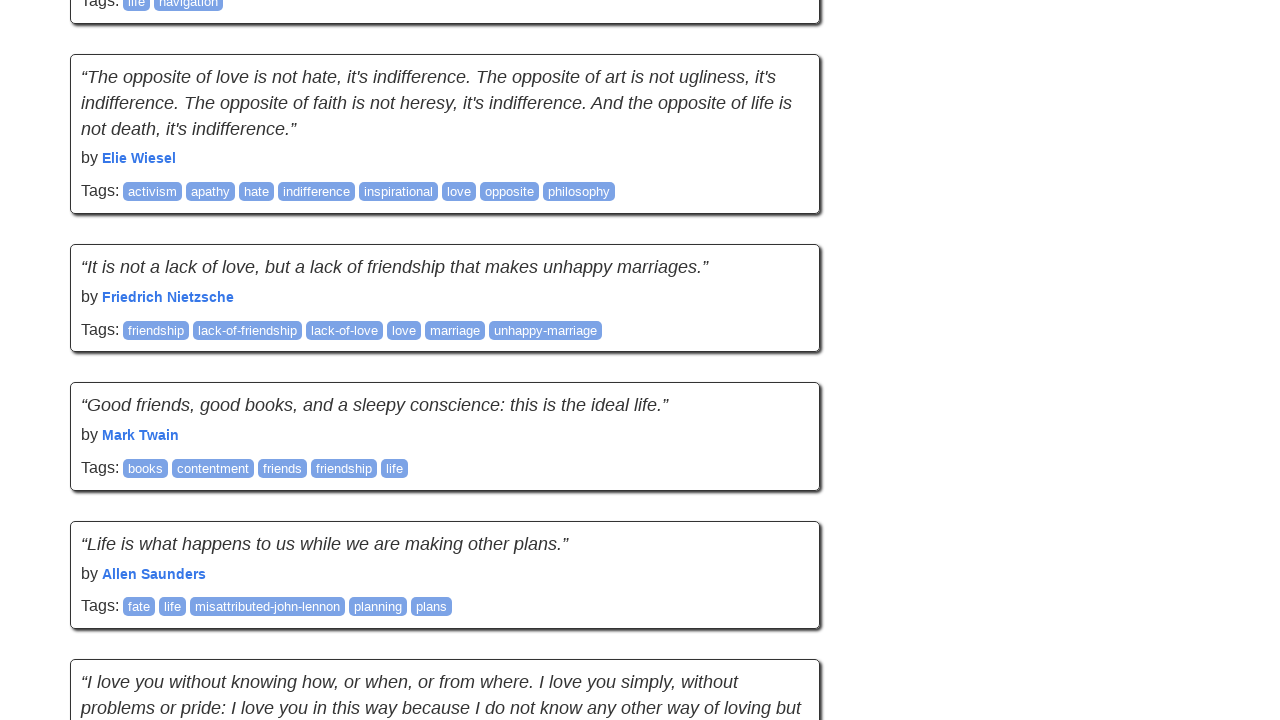

Verified quotes are present after scroll
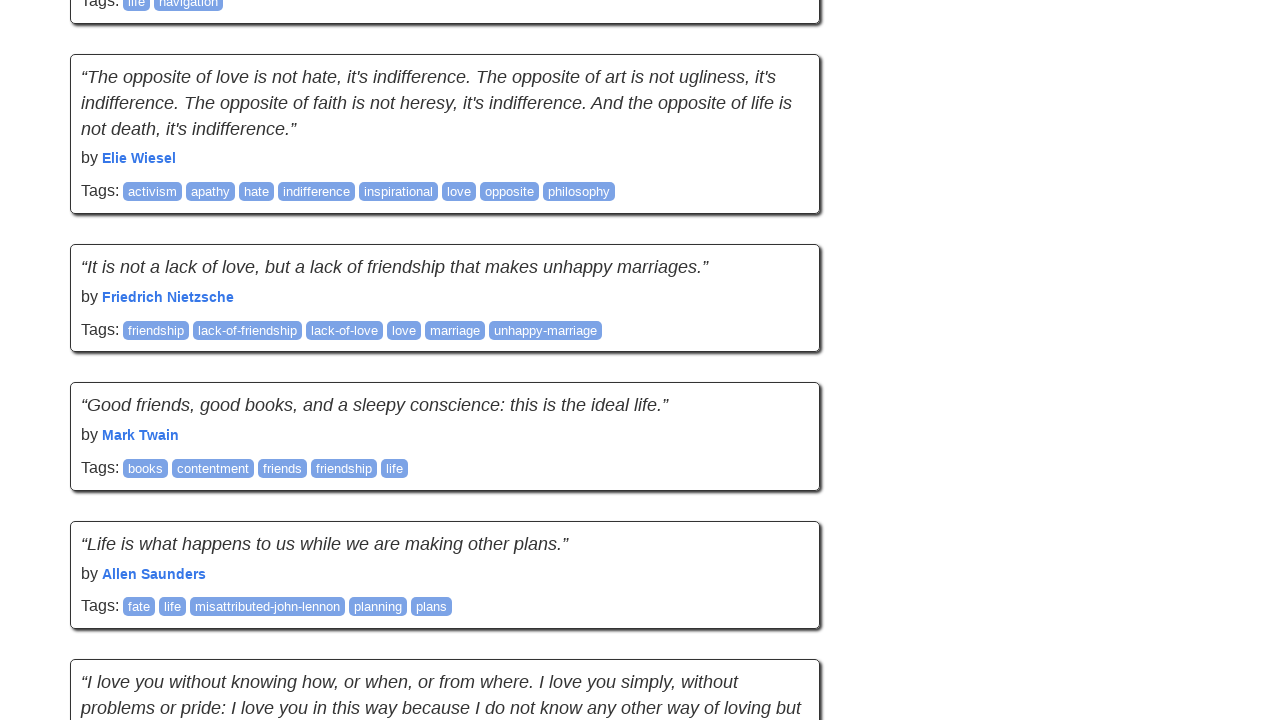

Retrieved new page scroll height after scrolling
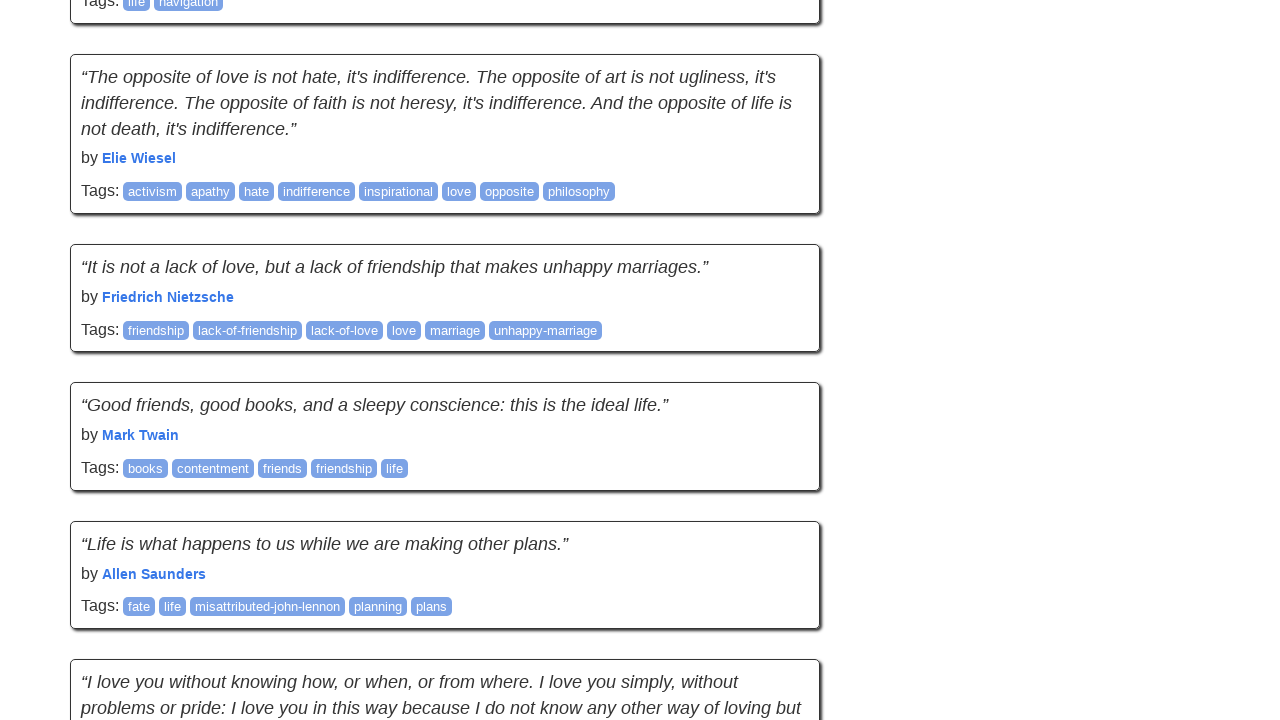

Scrolled to bottom of page (iteration 3)
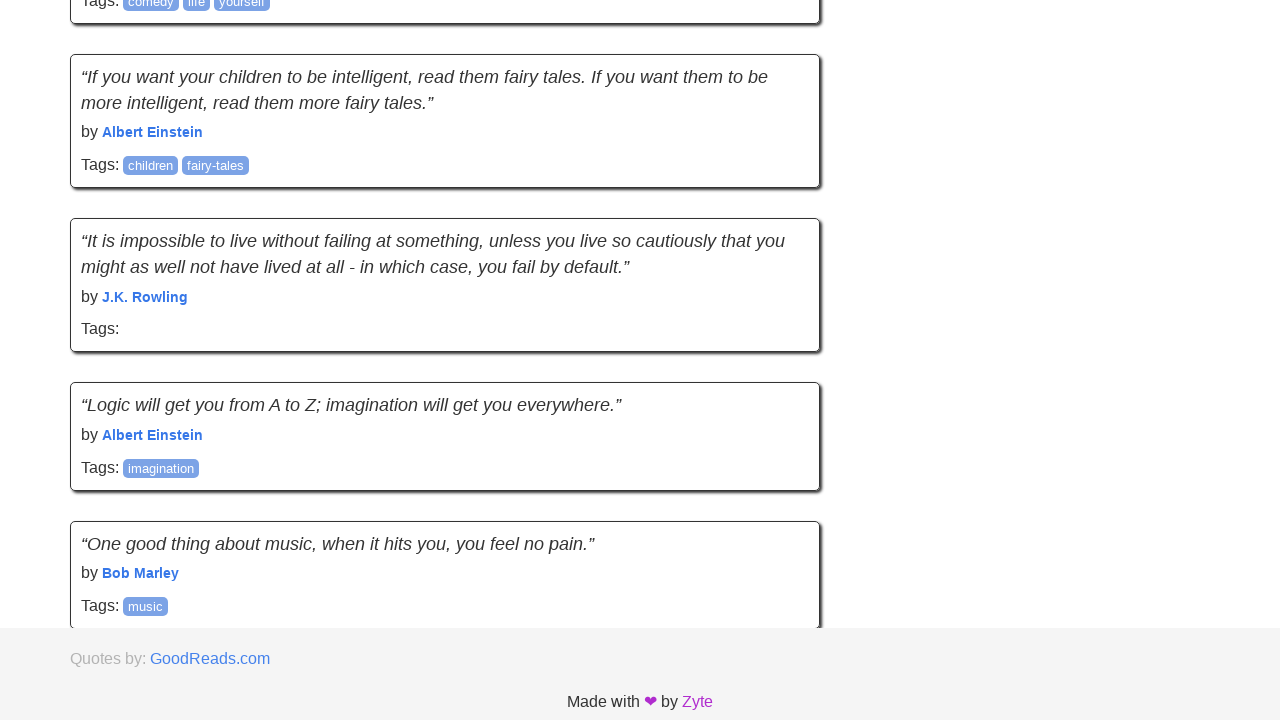

Waited 2 seconds for new content to load
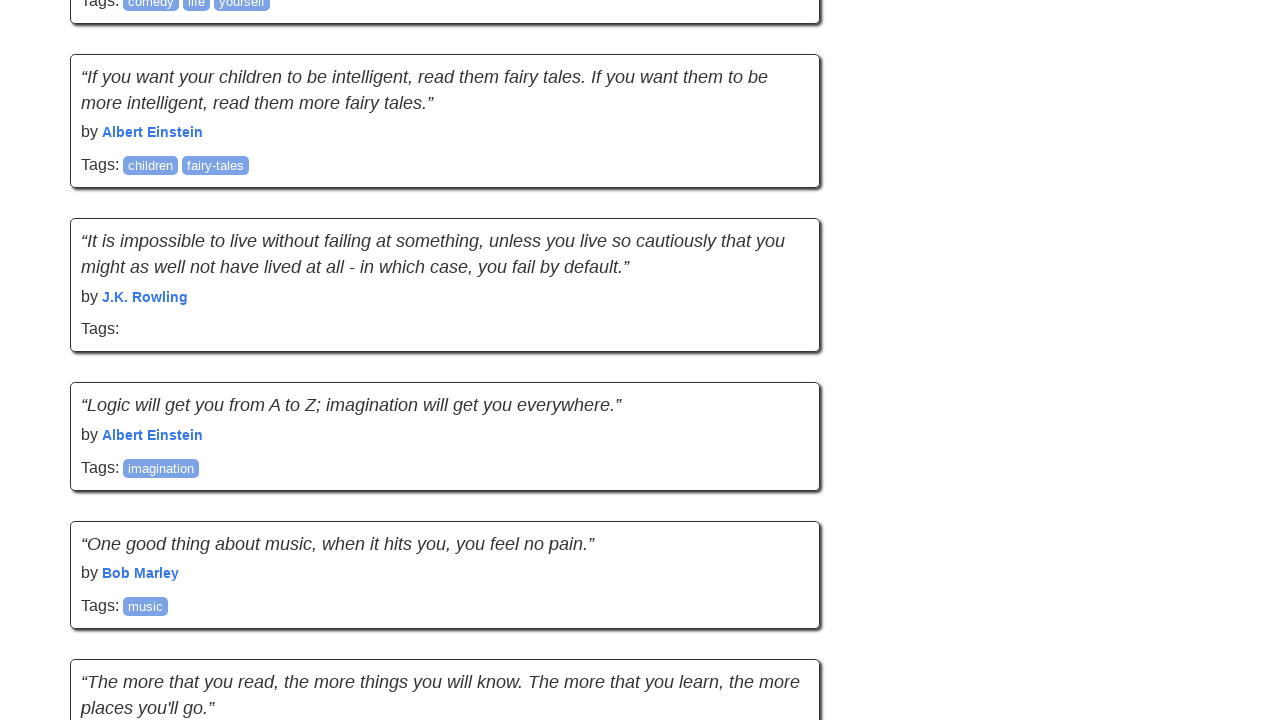

Verified quotes are present after scroll
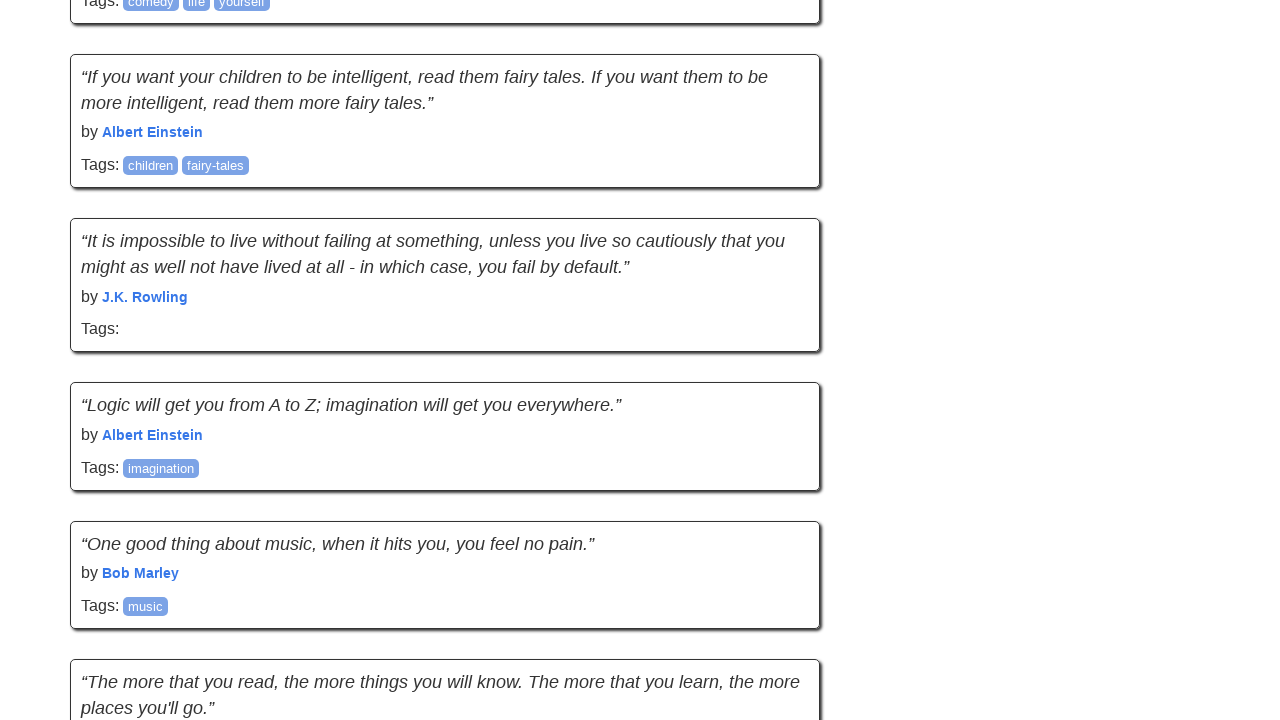

Retrieved new page scroll height after scrolling
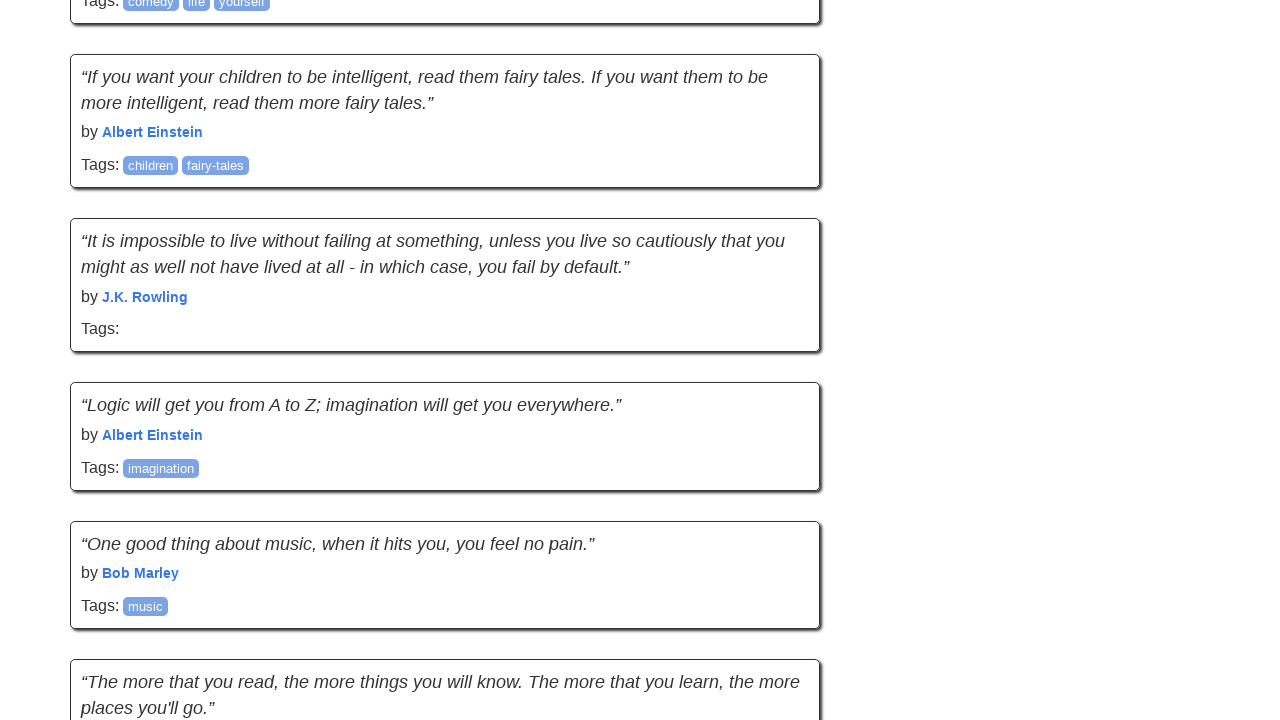

Verified that quotes with text are displayed on the page
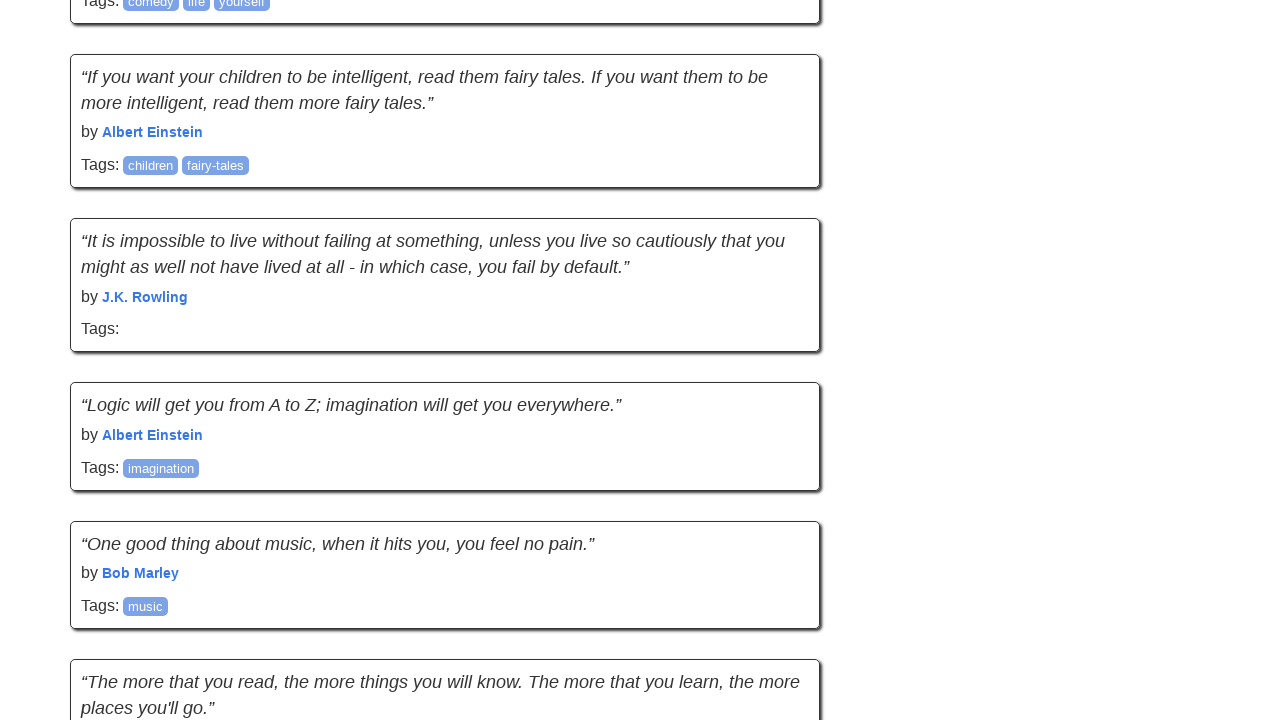

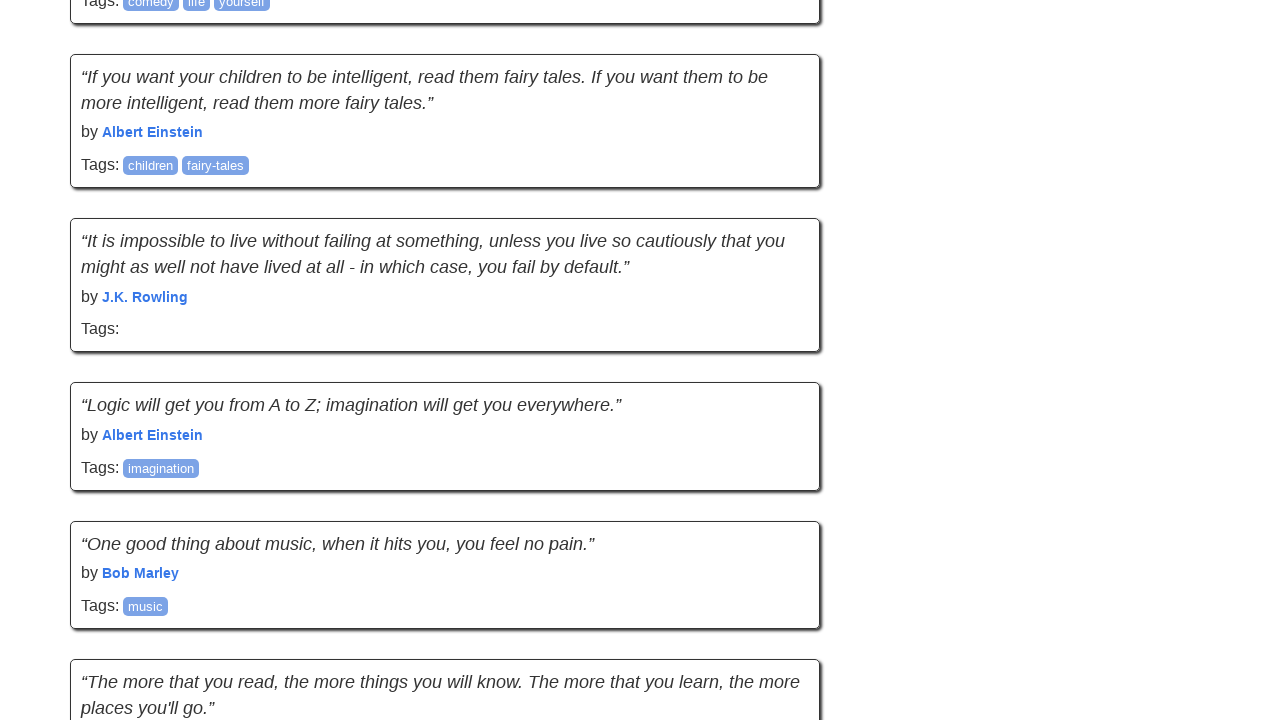